Tests various UI interactions on a practice automation page including checking element visibility, hiding elements, handling JavaScript confirm dialogs, mouse hover actions, and interacting with elements inside iframes.

Starting URL: https://rahulshettyacademy.com/AutomationPractice/

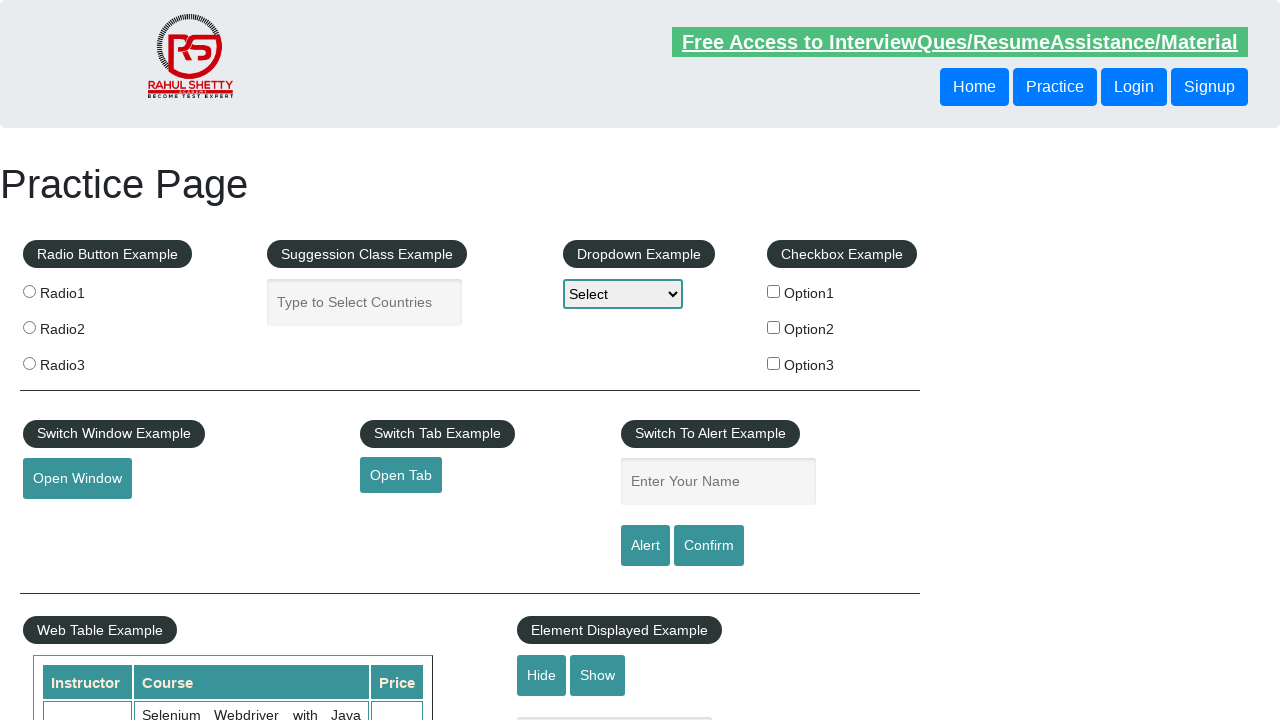

Verified displayed text element is visible
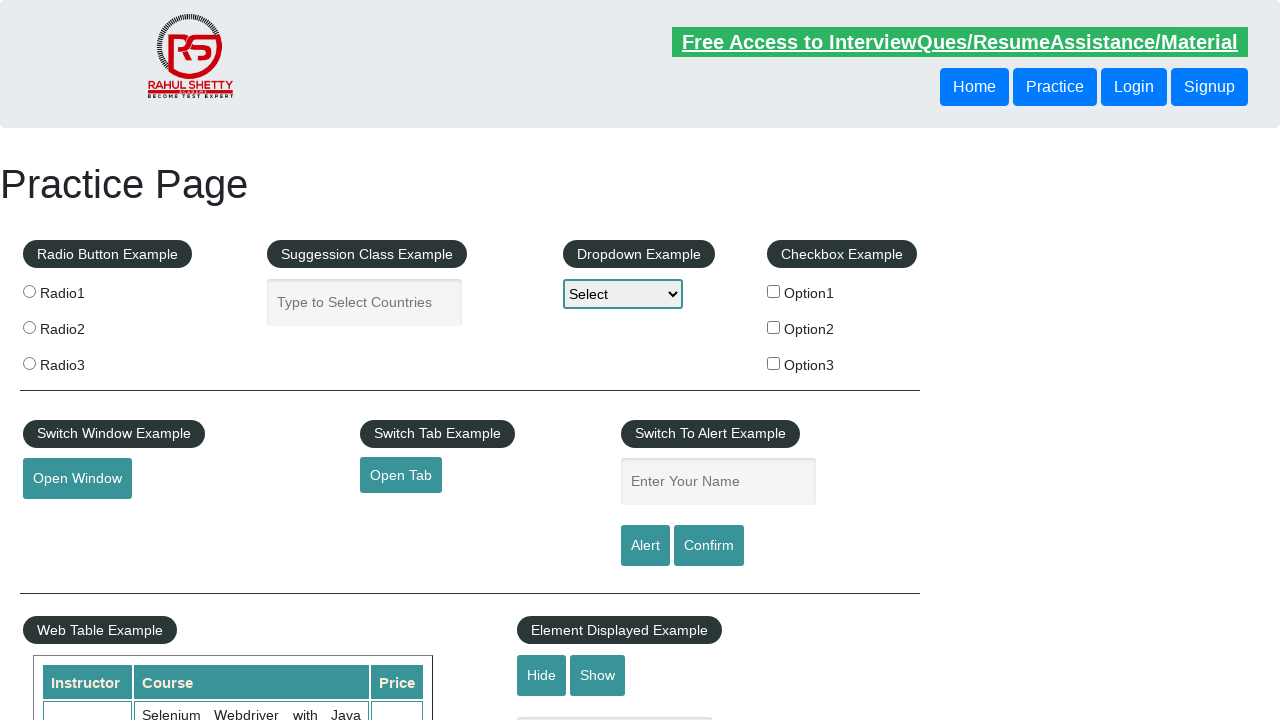

Clicked hide button to hide text element at (542, 675) on #hide-textbox
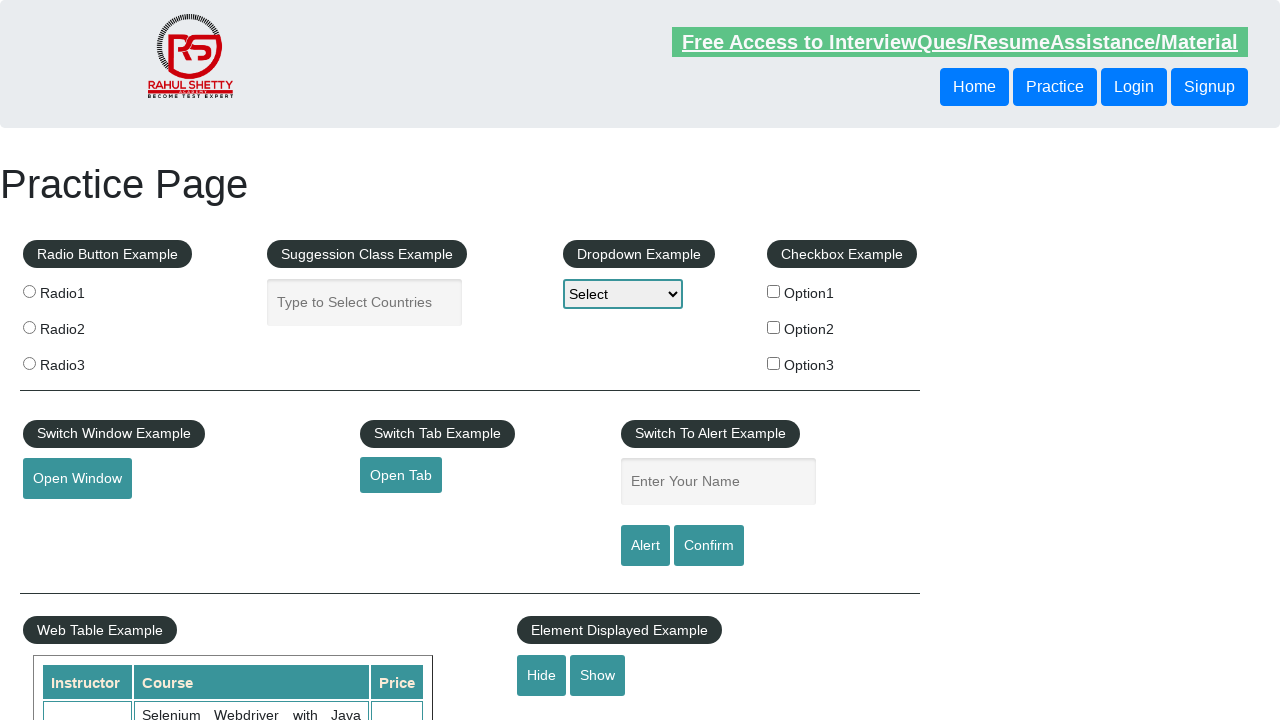

Verified text element is now hidden
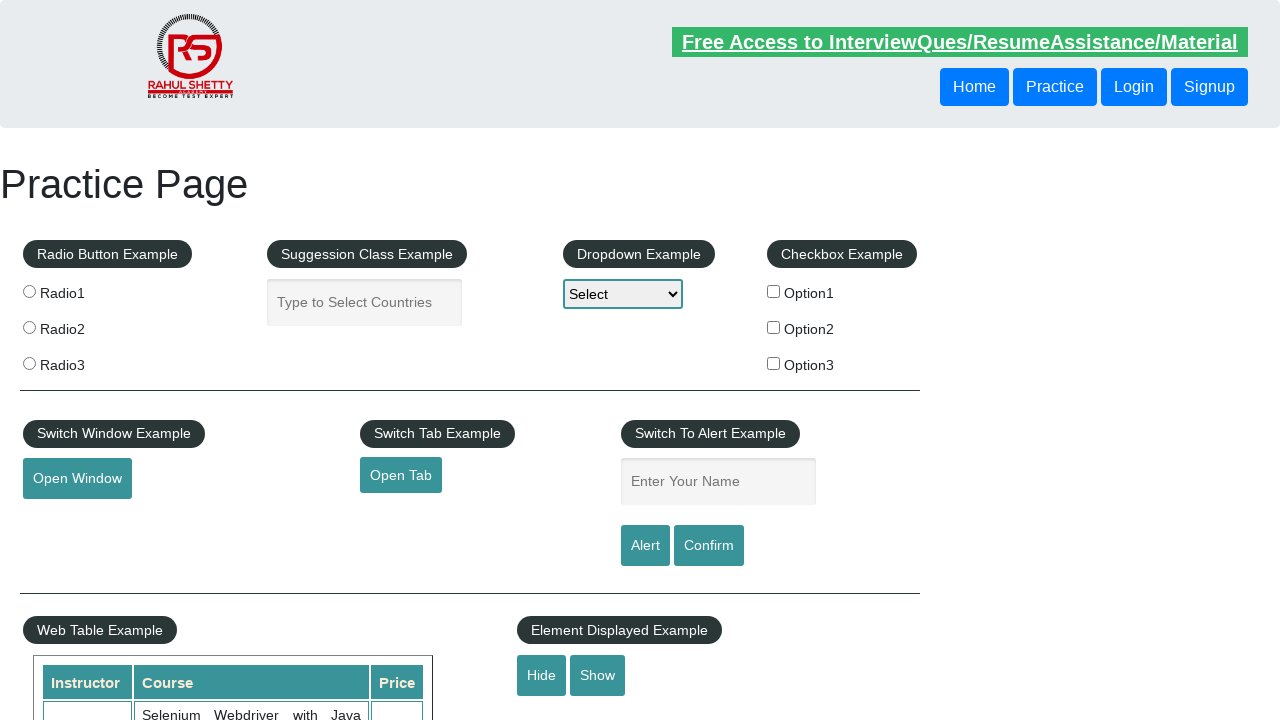

Set up dialog handler to accept confirm alerts
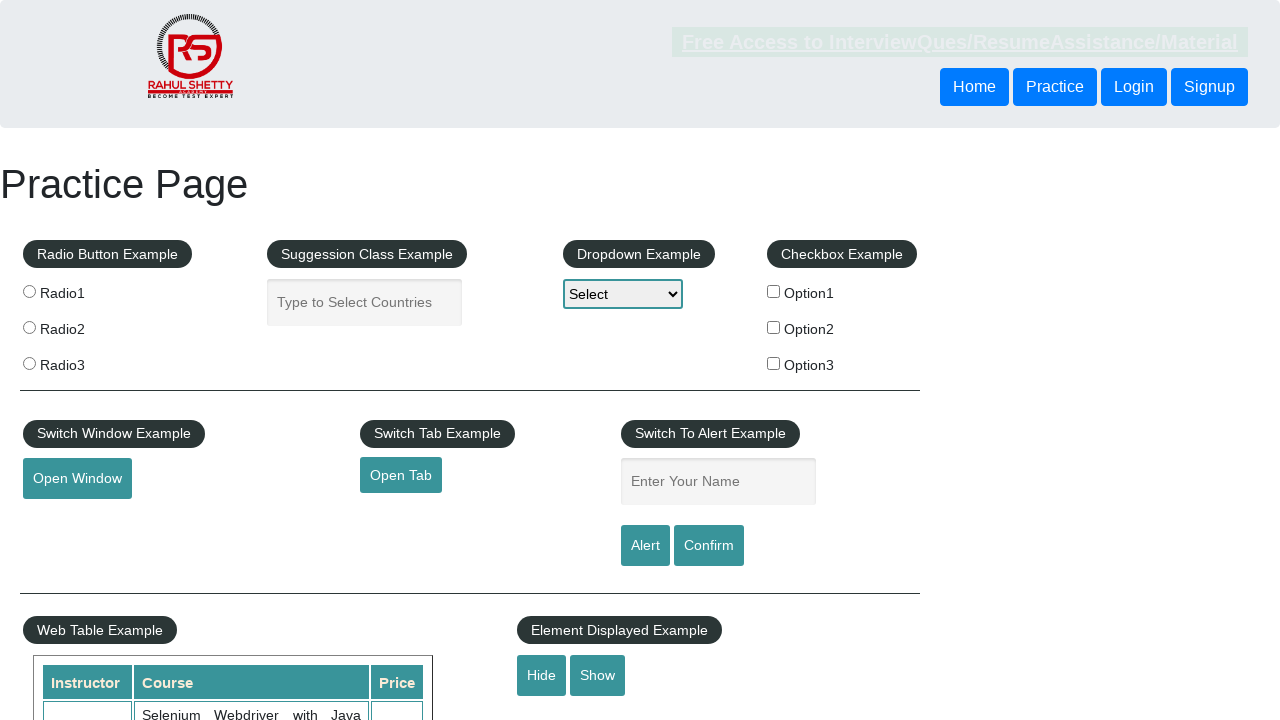

Clicked confirm button which triggered alert dialog at (709, 546) on #confirmbtn
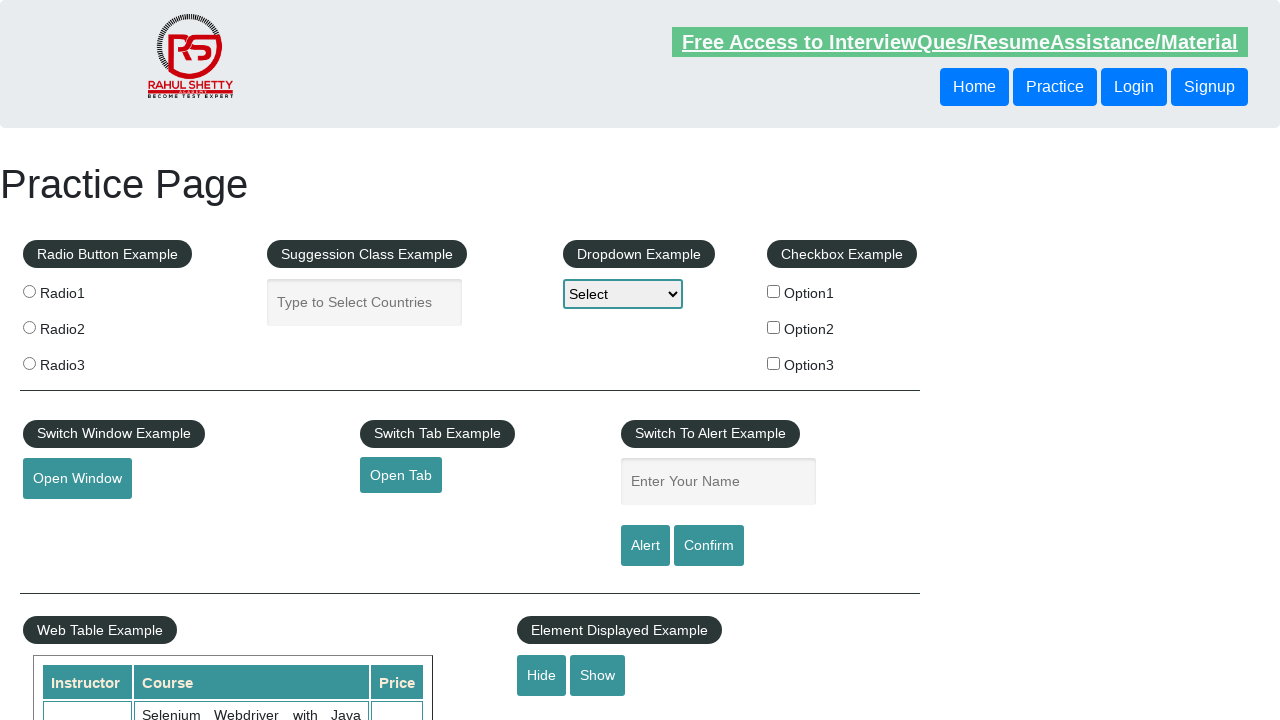

Hovered over mouse hover element at (83, 361) on #mousehover
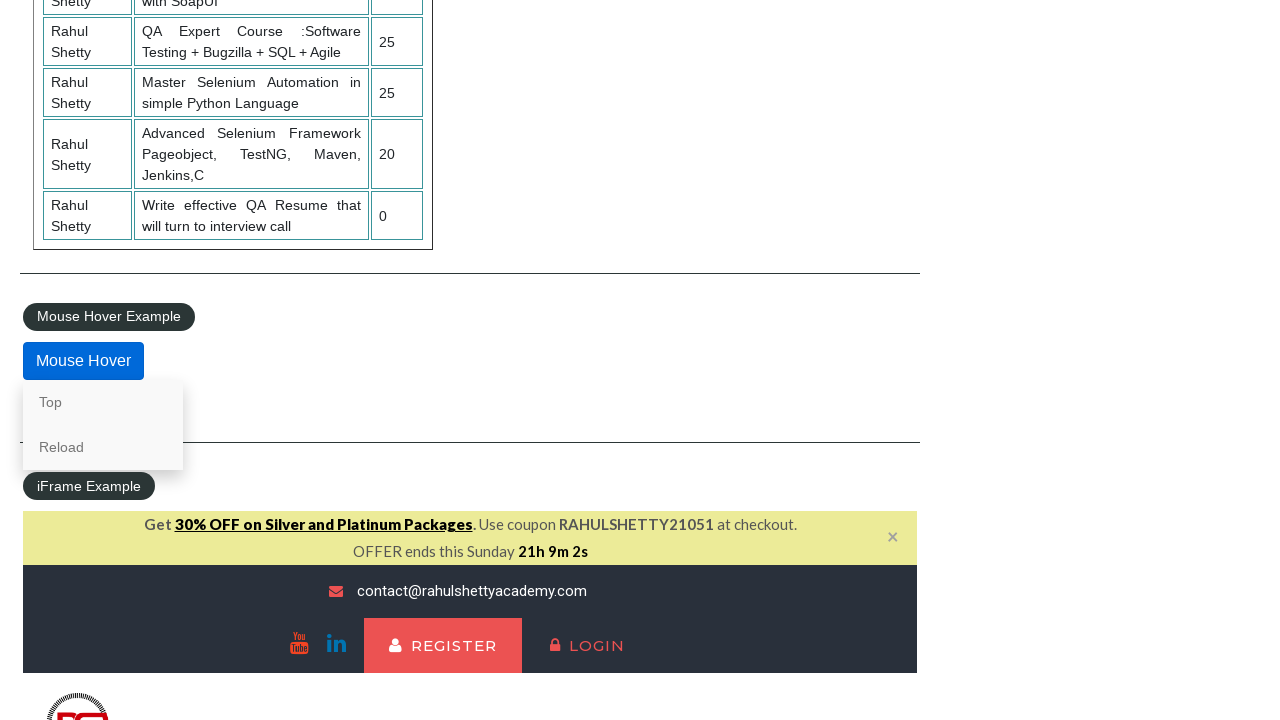

Clicked lifetime access link inside iframe at (307, 360) on #courses-iframe >> internal:control=enter-frame >> li a[href*='lifetime-access']
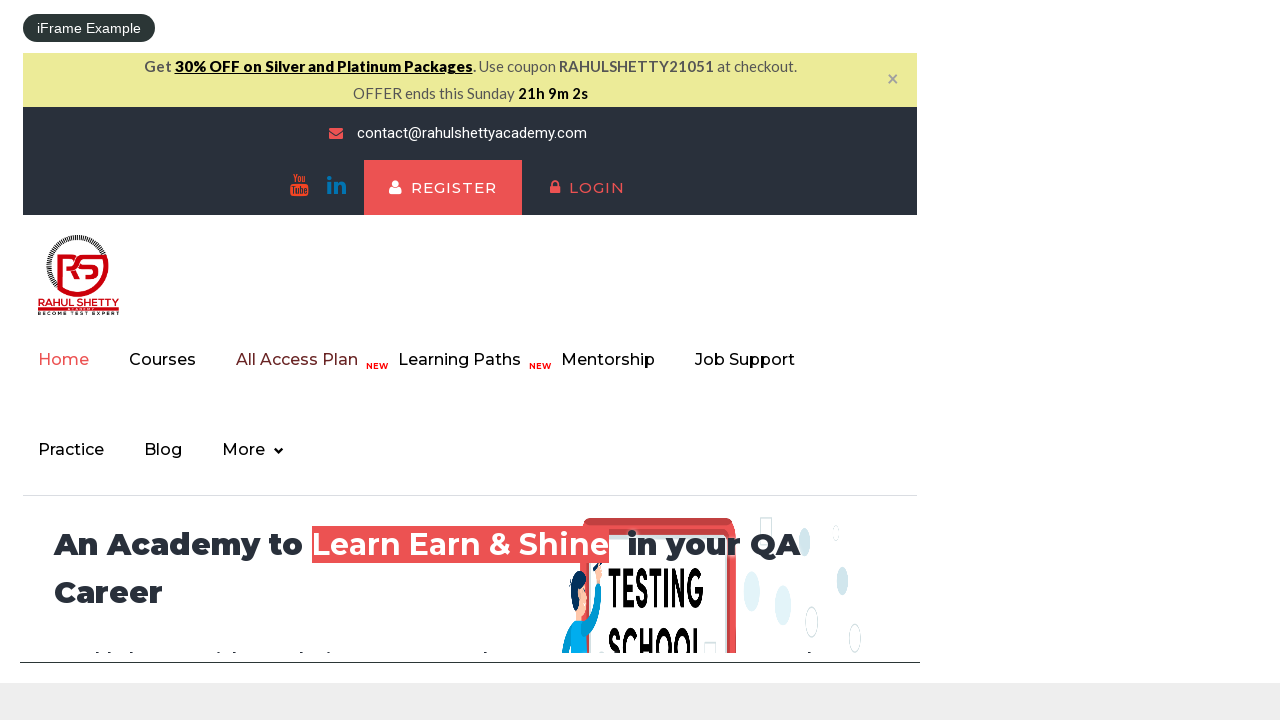

Text element in iframe is ready
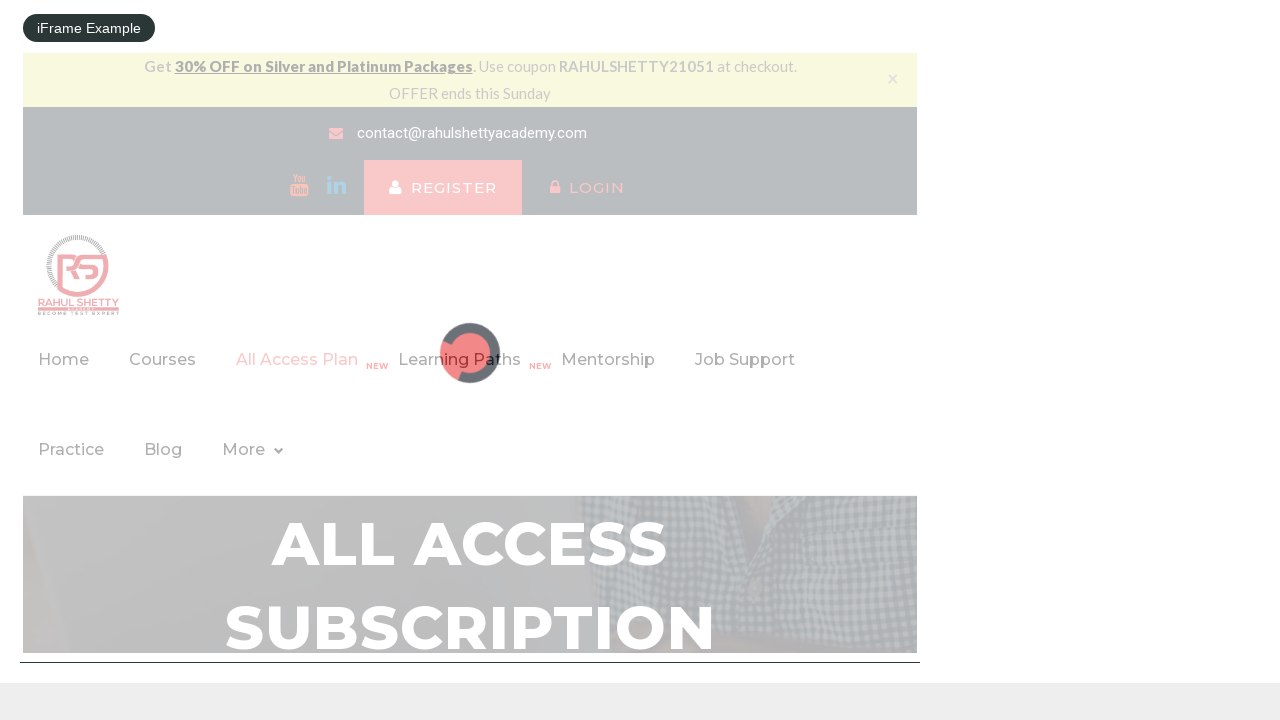

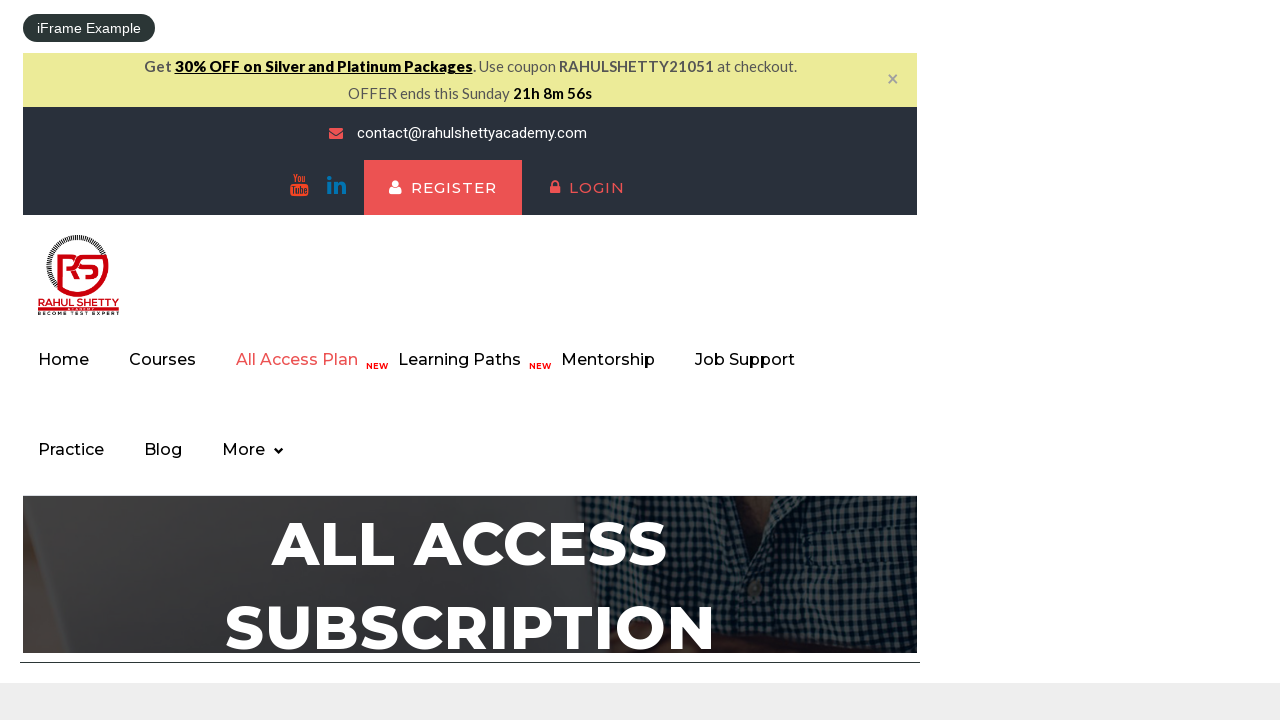